Navigates to Selenium website, clicks on Downloads link, and locates the Python version information

Starting URL: https://www.selenium.dev/

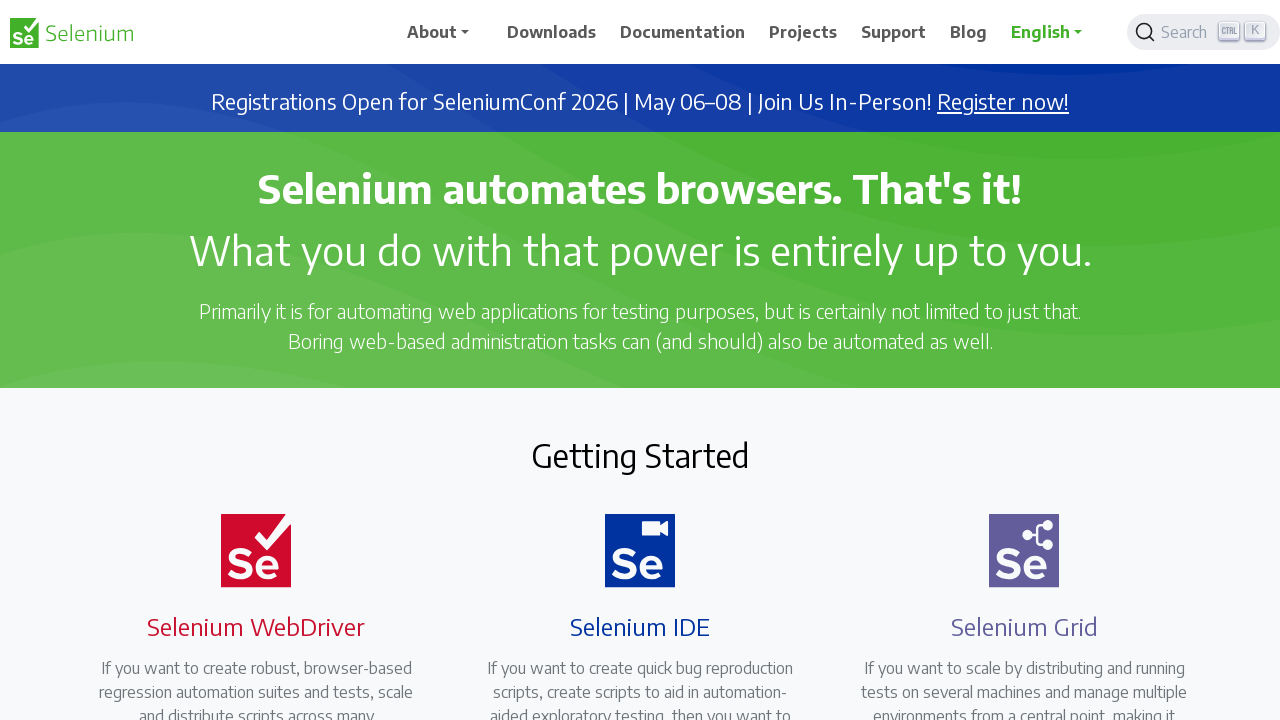

Clicked on Downloads link at (552, 32) on xpath=//span[.='Downloads']
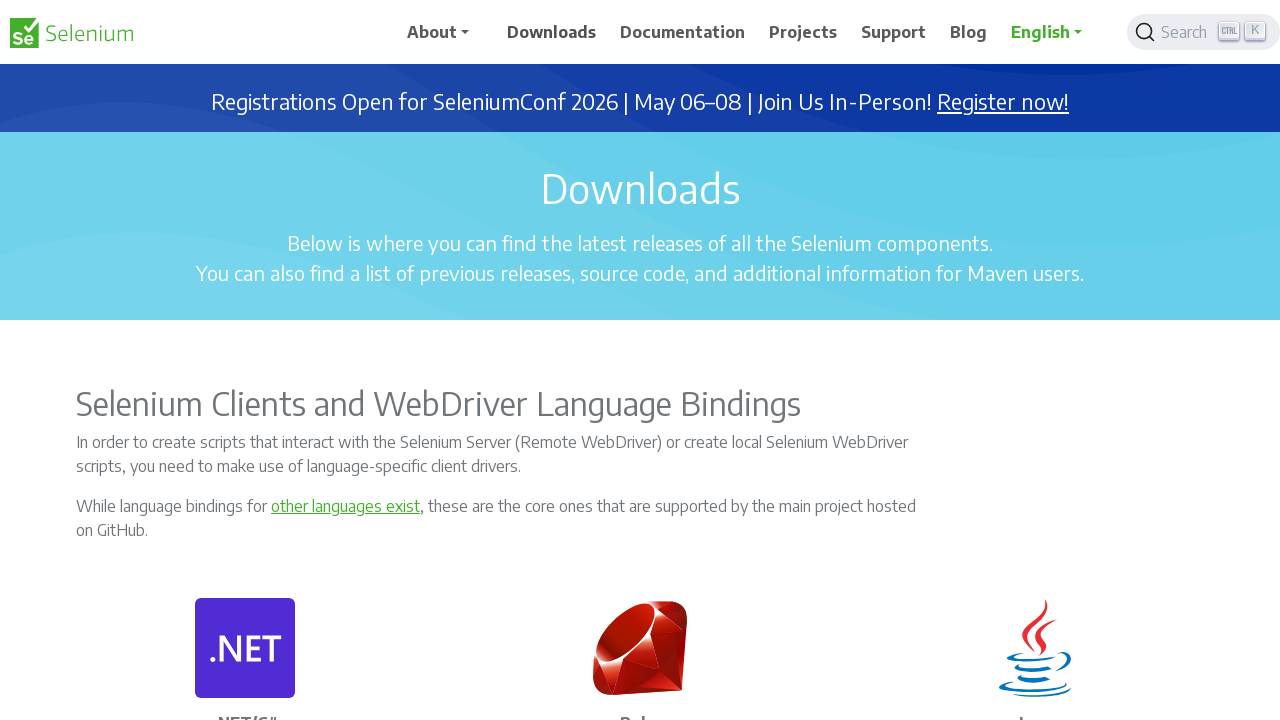

Python version element loaded and visible
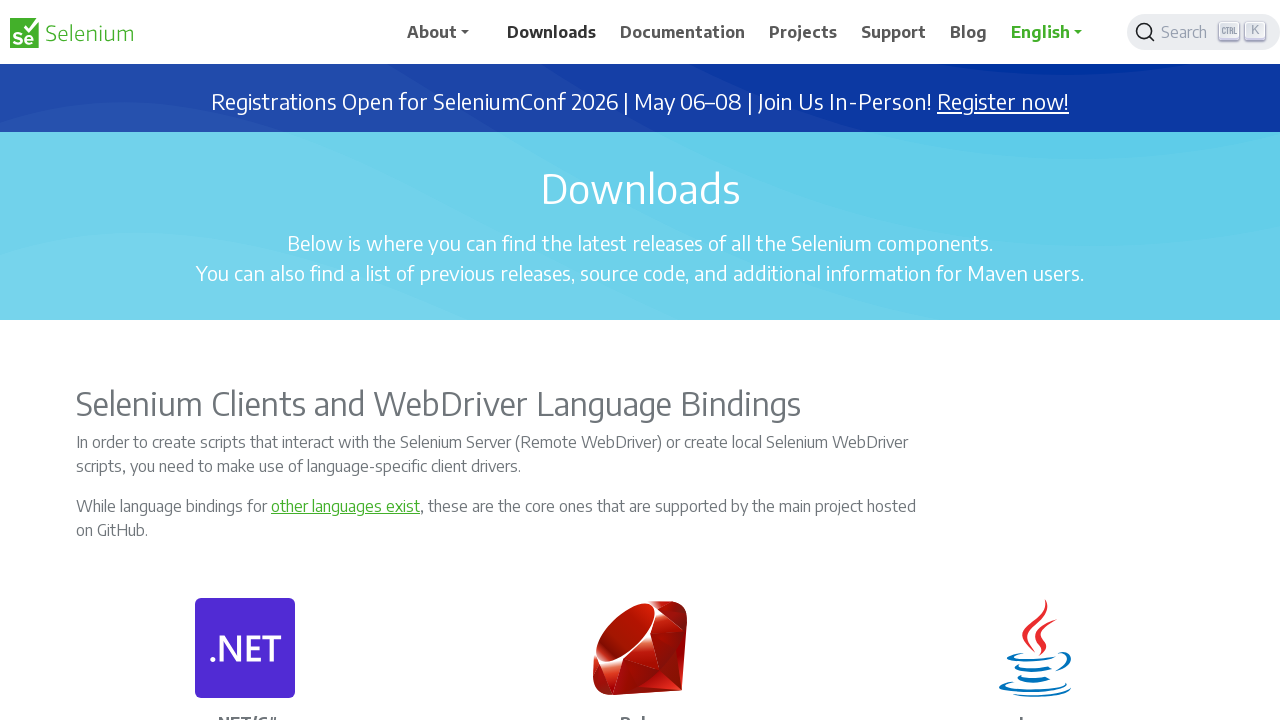

Located Python version element
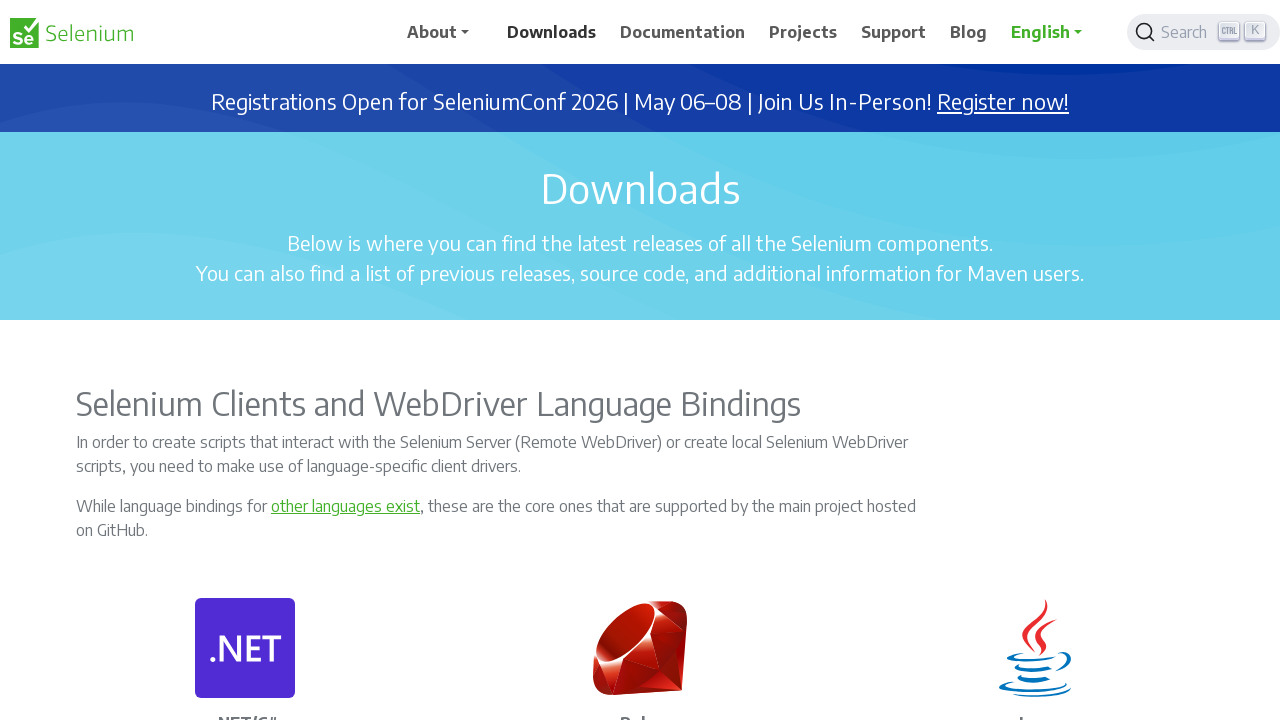

Retrieved Python version text content
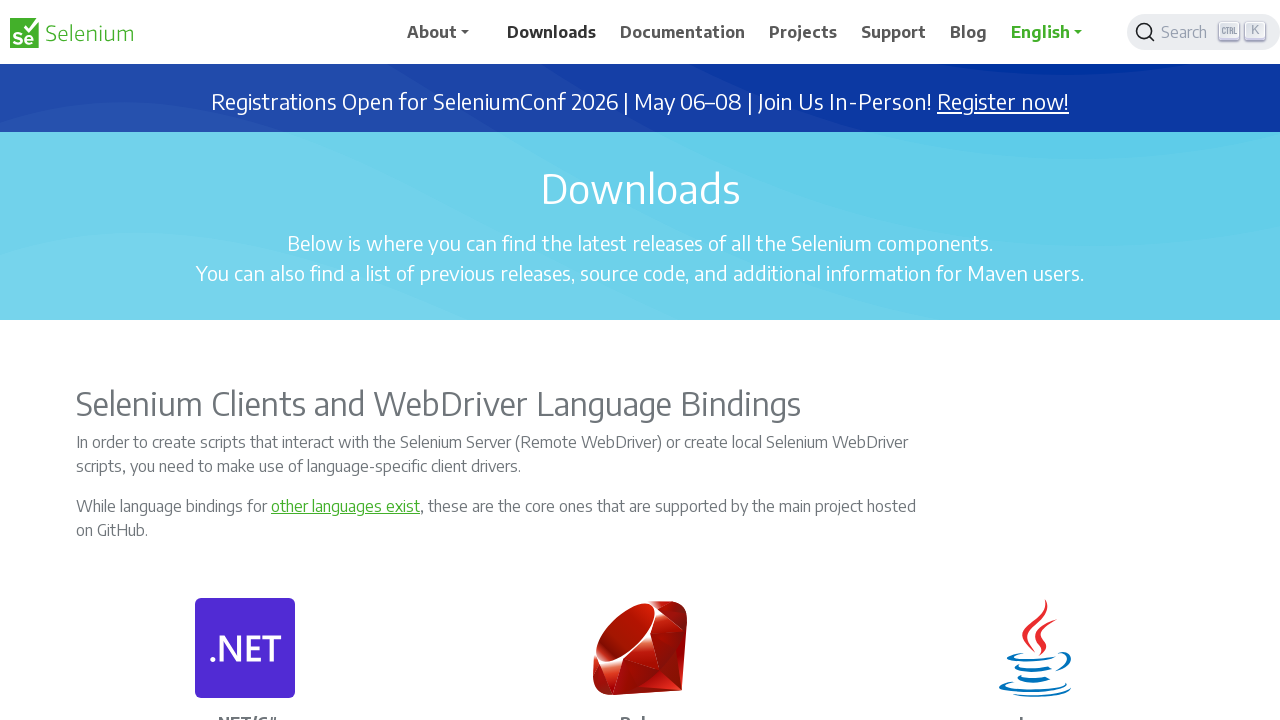

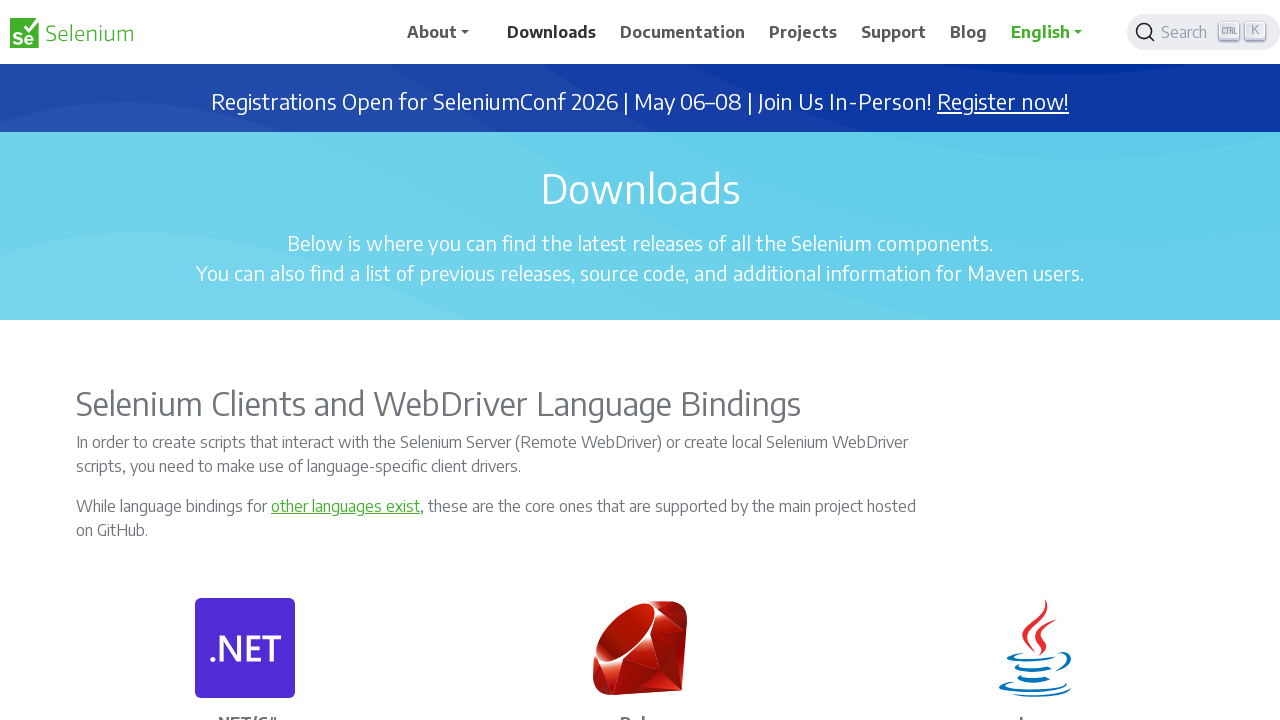